Tests navigation by clicking multiple links in the footer section, opening them in new tabs using Ctrl+Enter, and switching between the opened windows to verify page titles.

Starting URL: https://rahulshettyacademy.com/AutomationPractice/

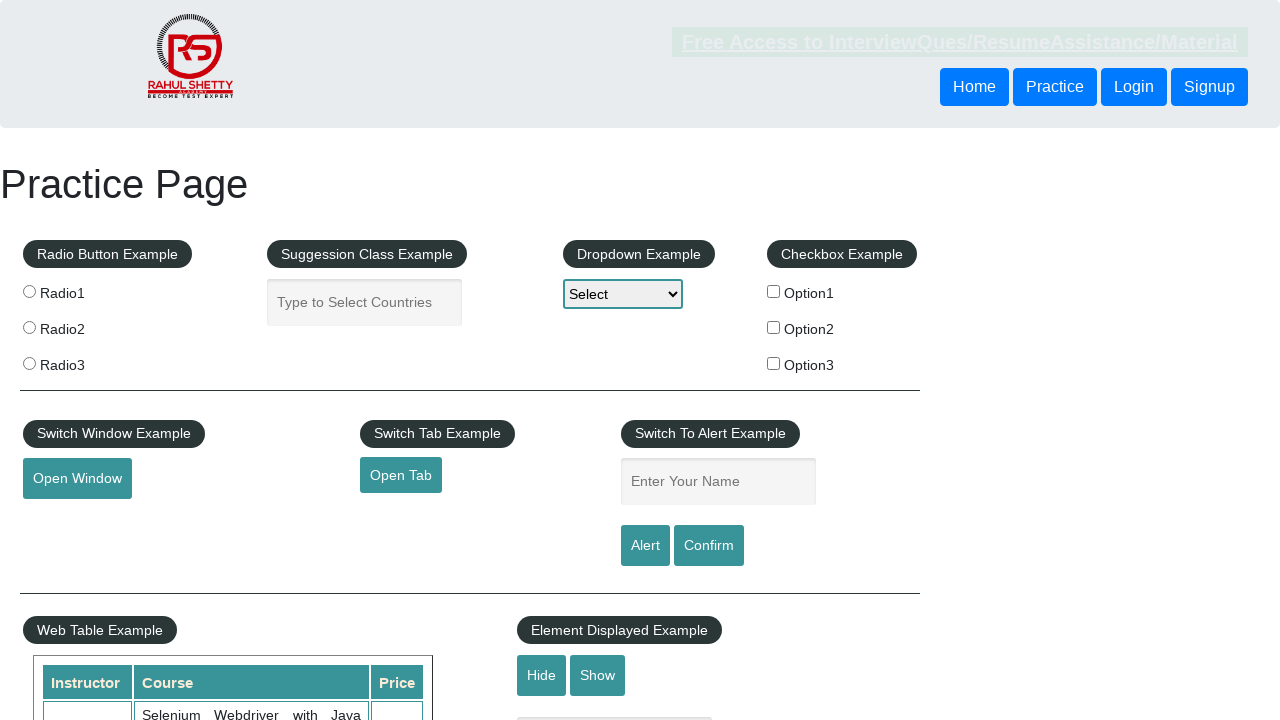

Footer element #gf-BIG became visible
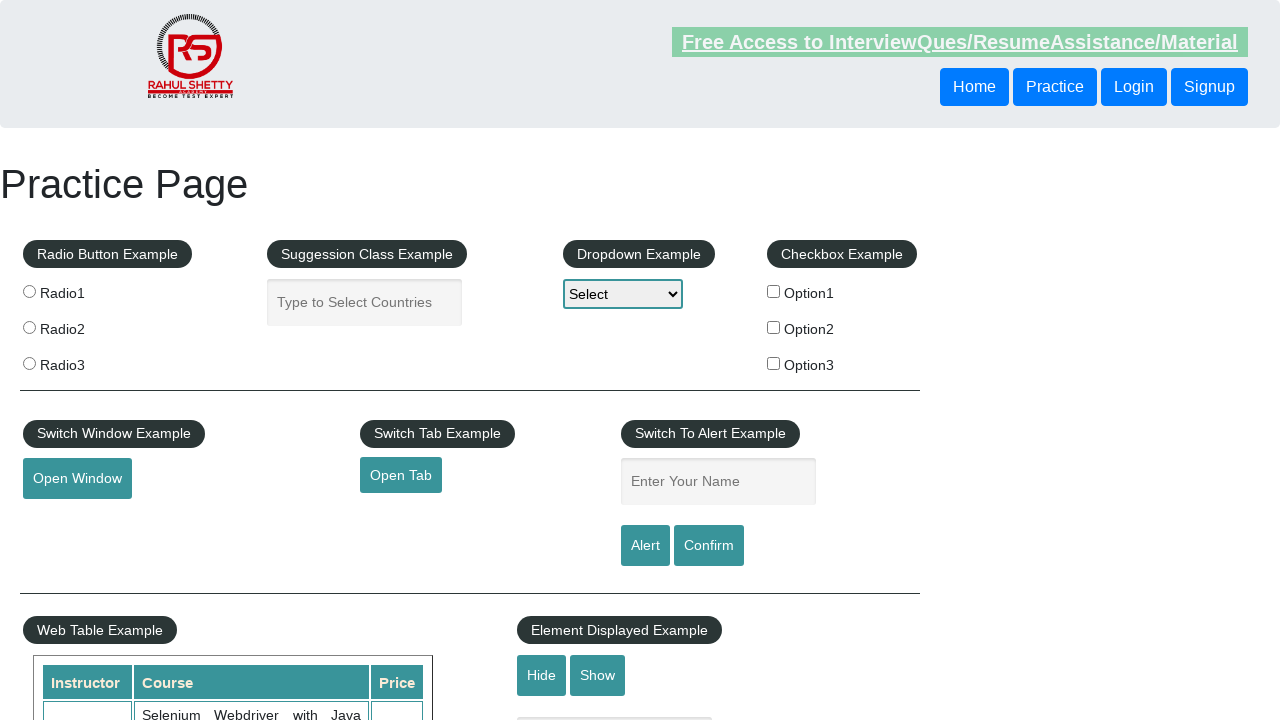

Located the first column of footer links
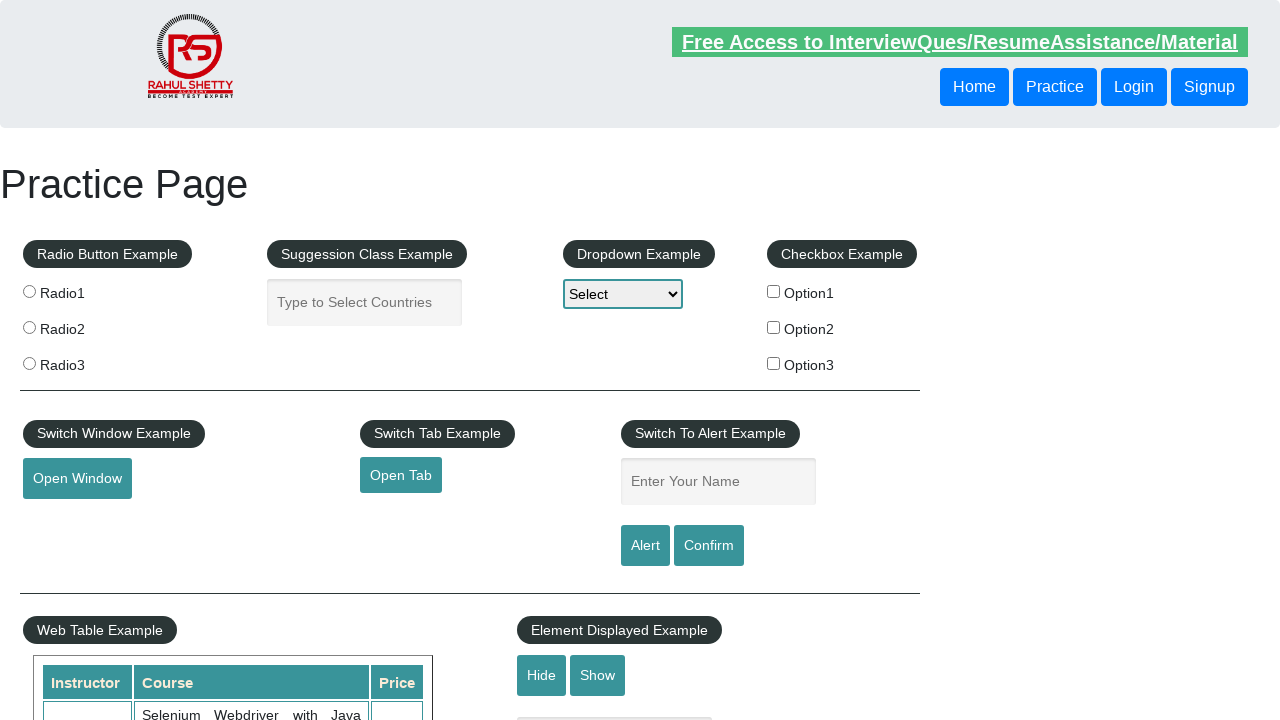

Found 5 links in the footer column
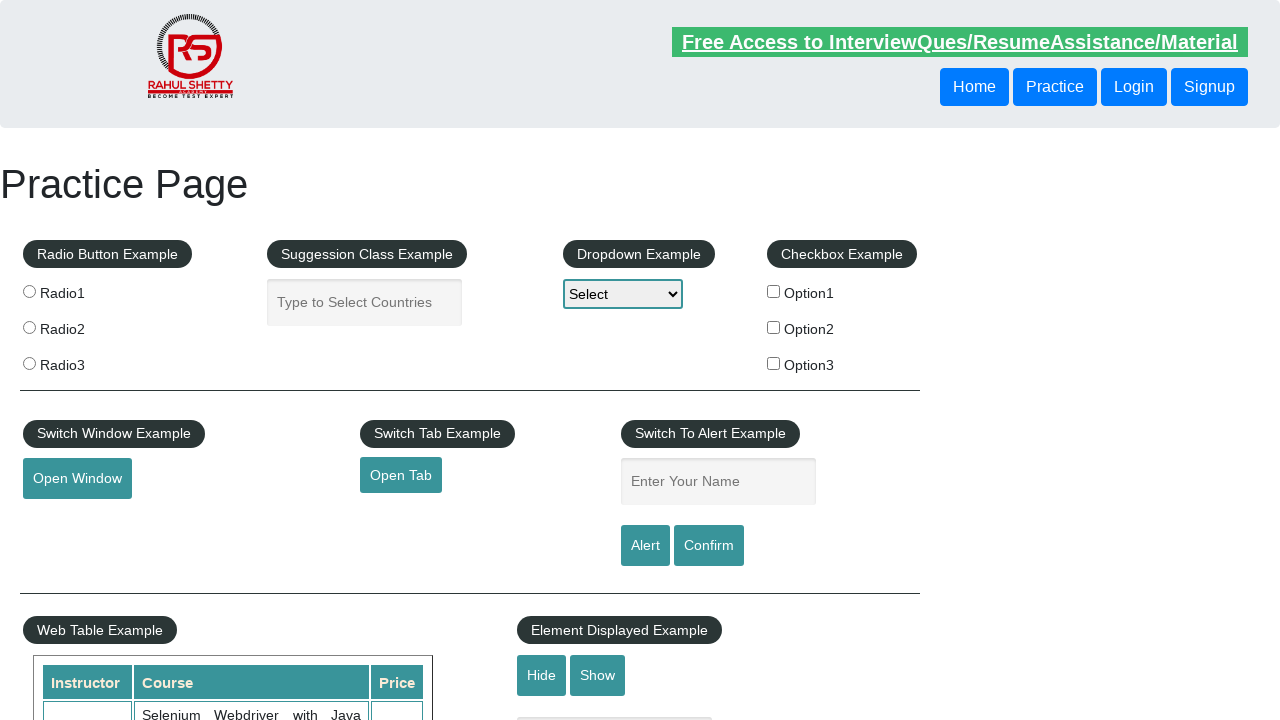

Opened link 1 in new tab using Ctrl+Click at (68, 520) on #gf-BIG tbody tr td:first-child ul >> a >> nth=1
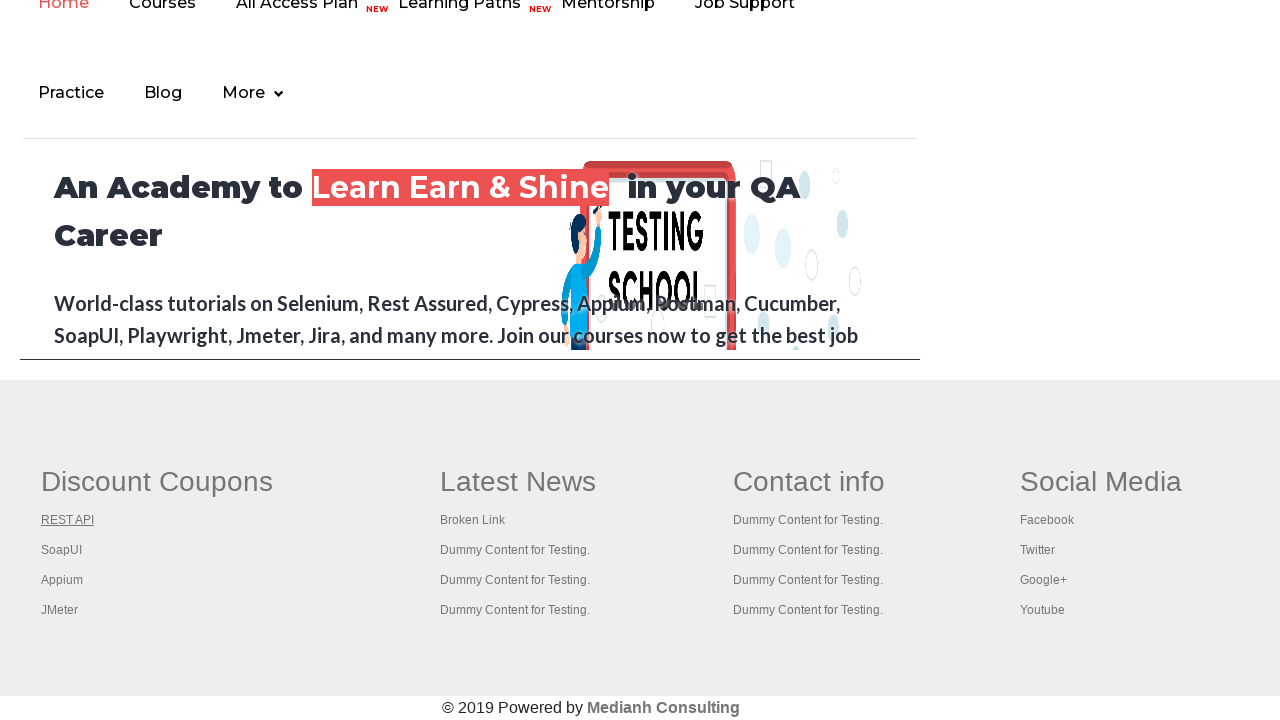

Waited 2000ms for link 1 to load
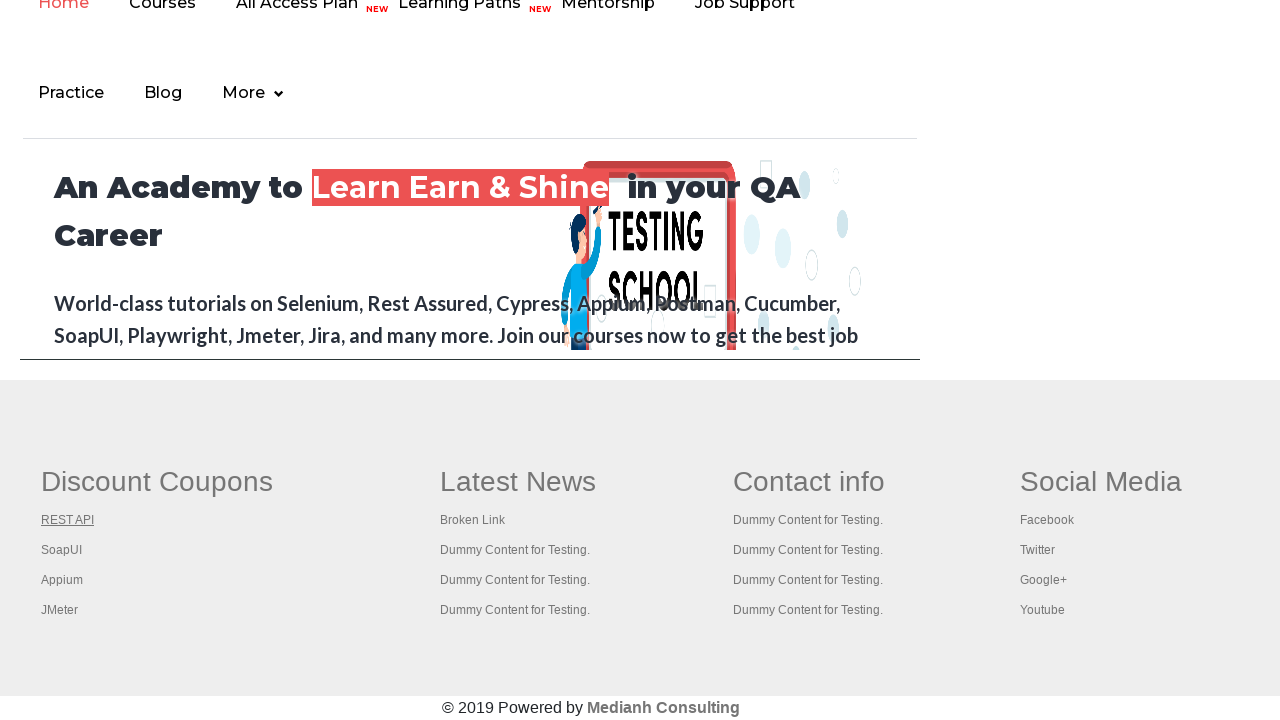

Opened link 2 in new tab using Ctrl+Click at (62, 550) on #gf-BIG tbody tr td:first-child ul >> a >> nth=2
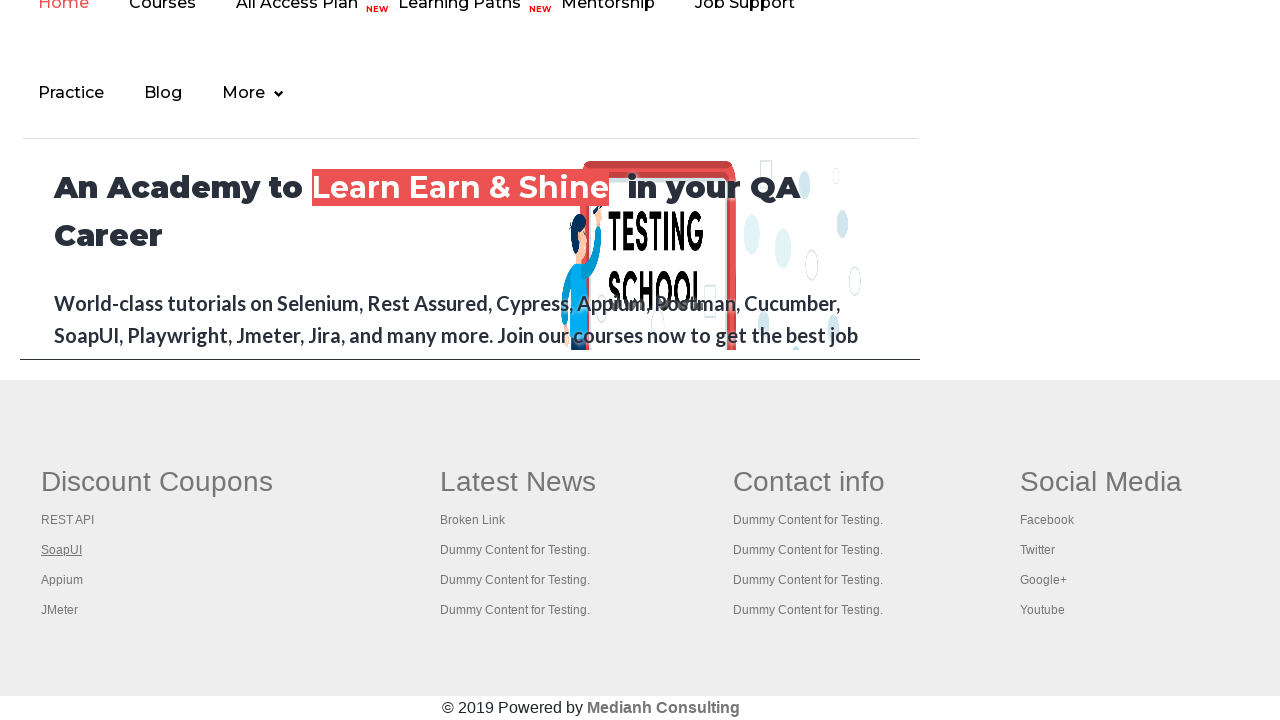

Waited 2000ms for link 2 to load
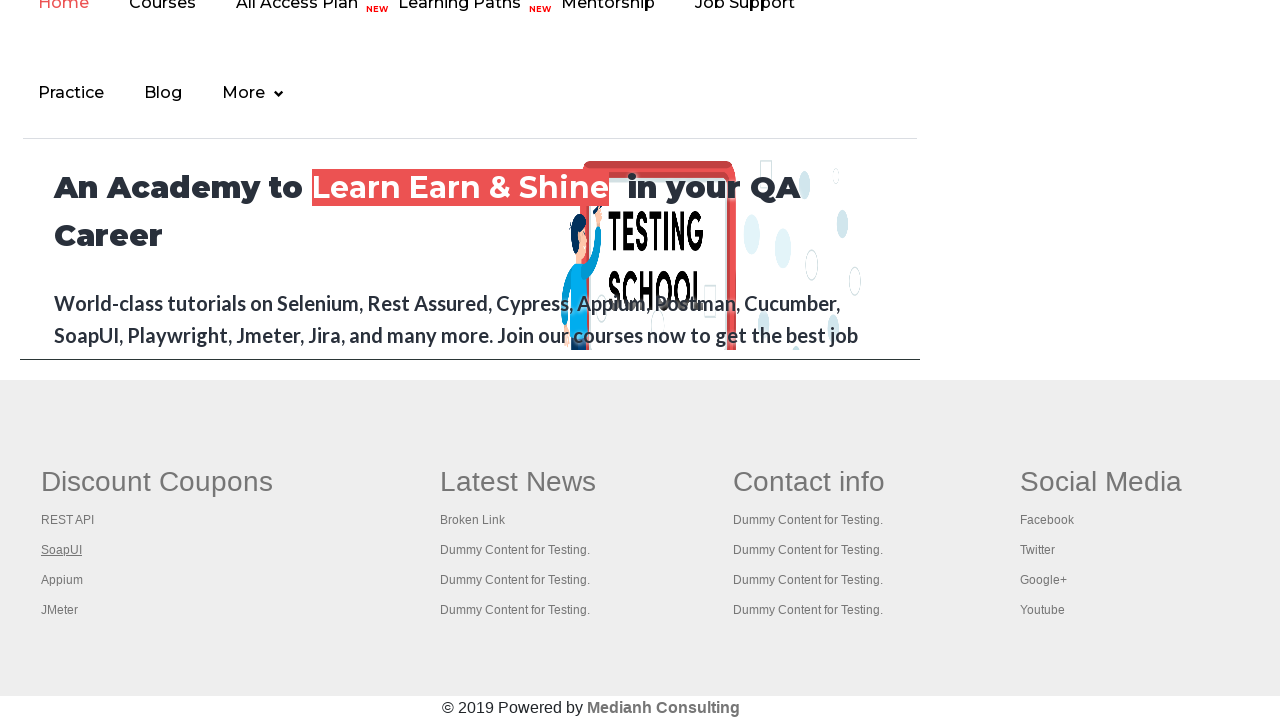

Opened link 3 in new tab using Ctrl+Click at (62, 580) on #gf-BIG tbody tr td:first-child ul >> a >> nth=3
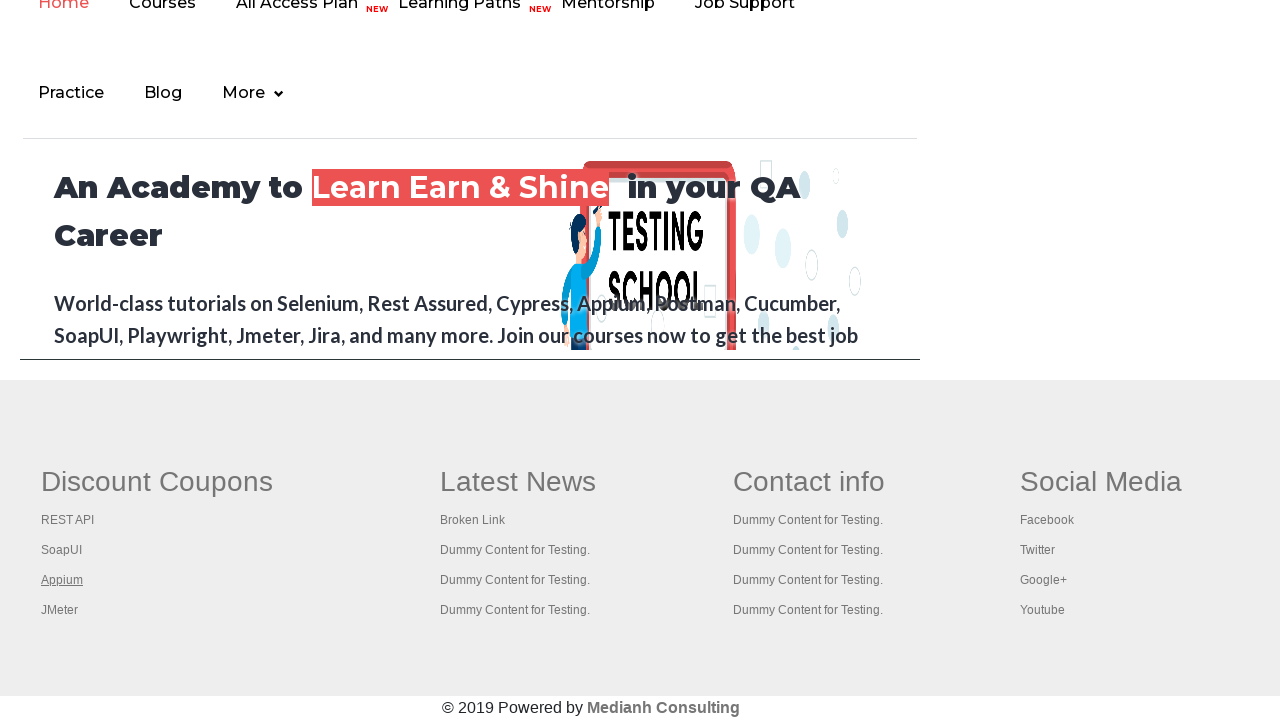

Waited 2000ms for link 3 to load
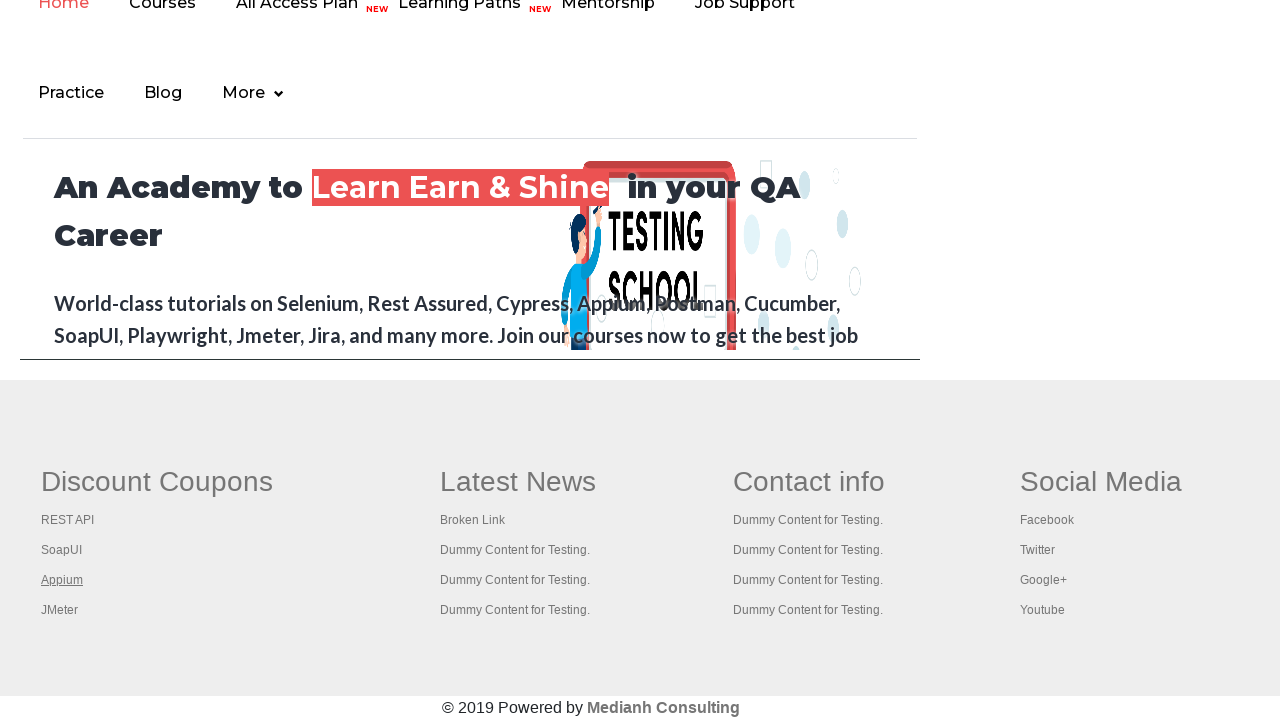

Opened link 4 in new tab using Ctrl+Click at (60, 610) on #gf-BIG tbody tr td:first-child ul >> a >> nth=4
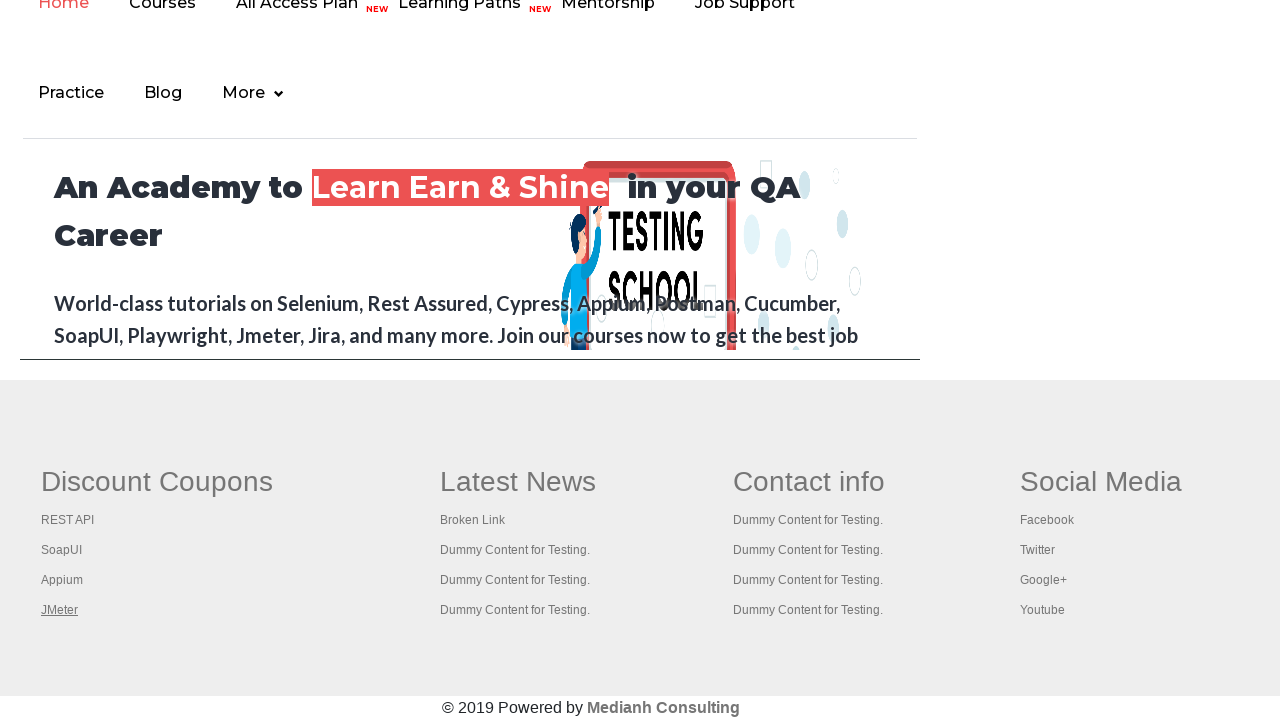

Waited 2000ms for link 4 to load
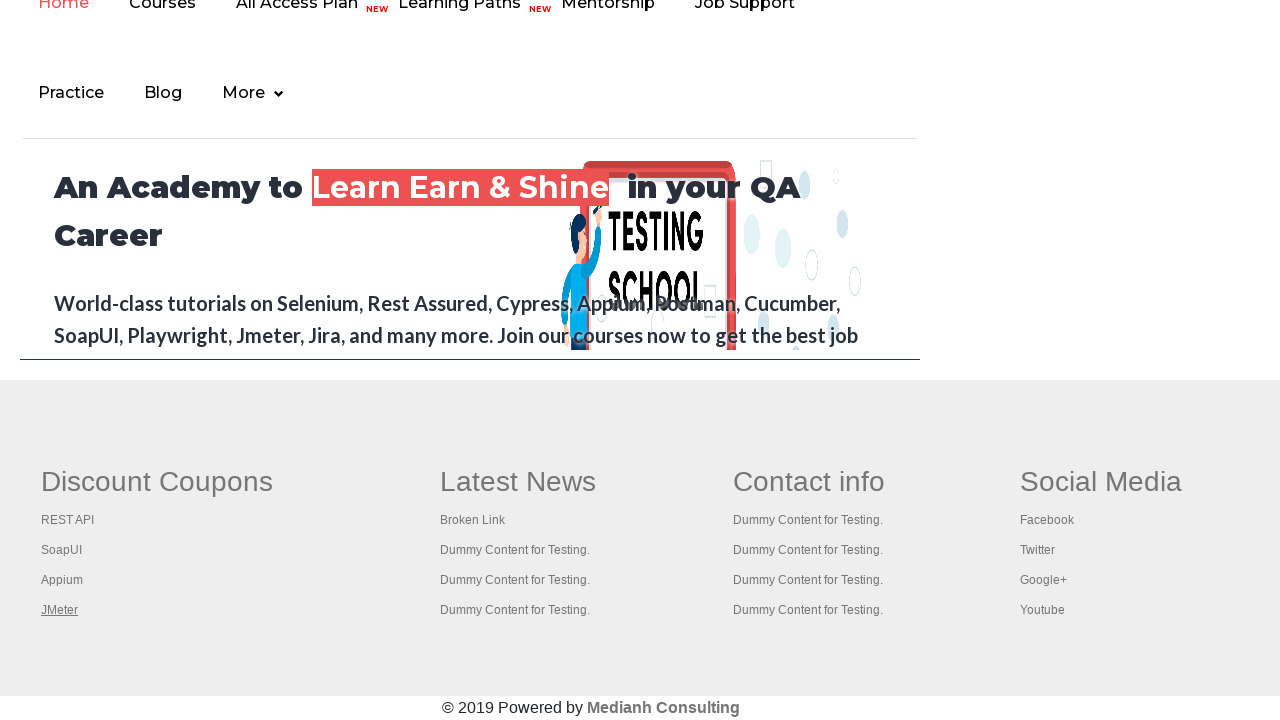

Retrieved 5 open pages/tabs from context
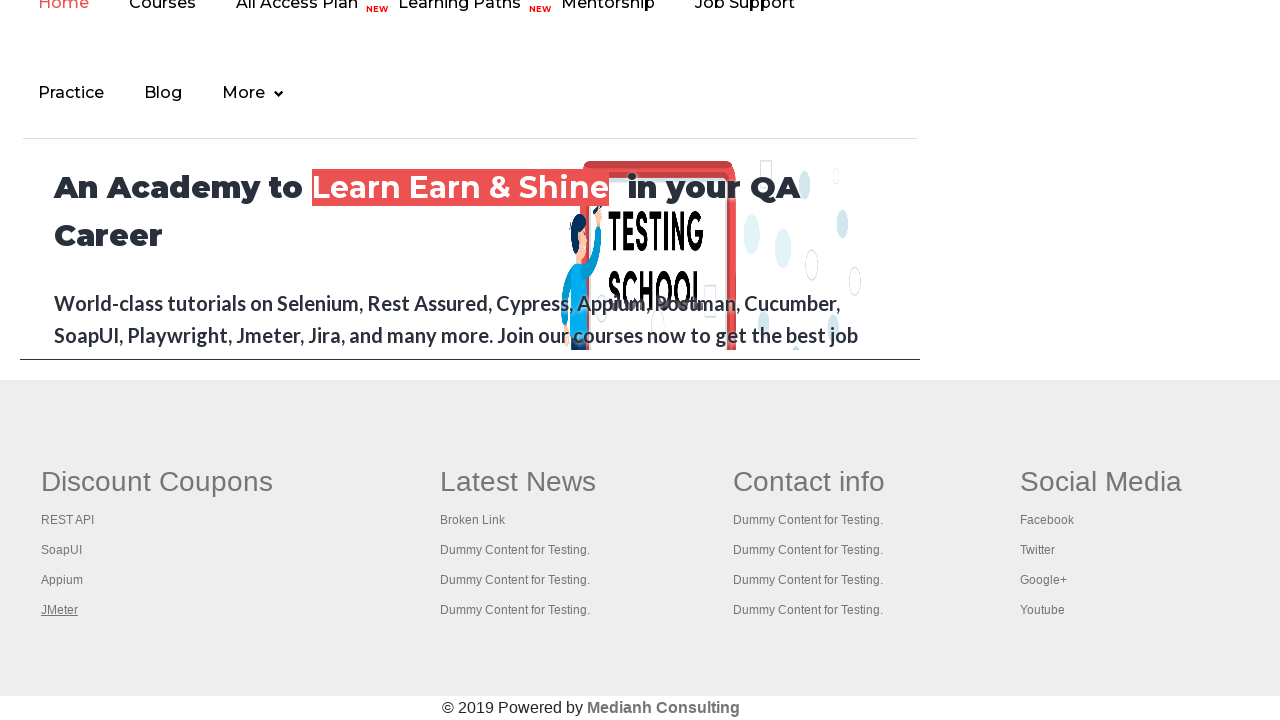

Waited for page to reach domcontentloaded state: Practice Page
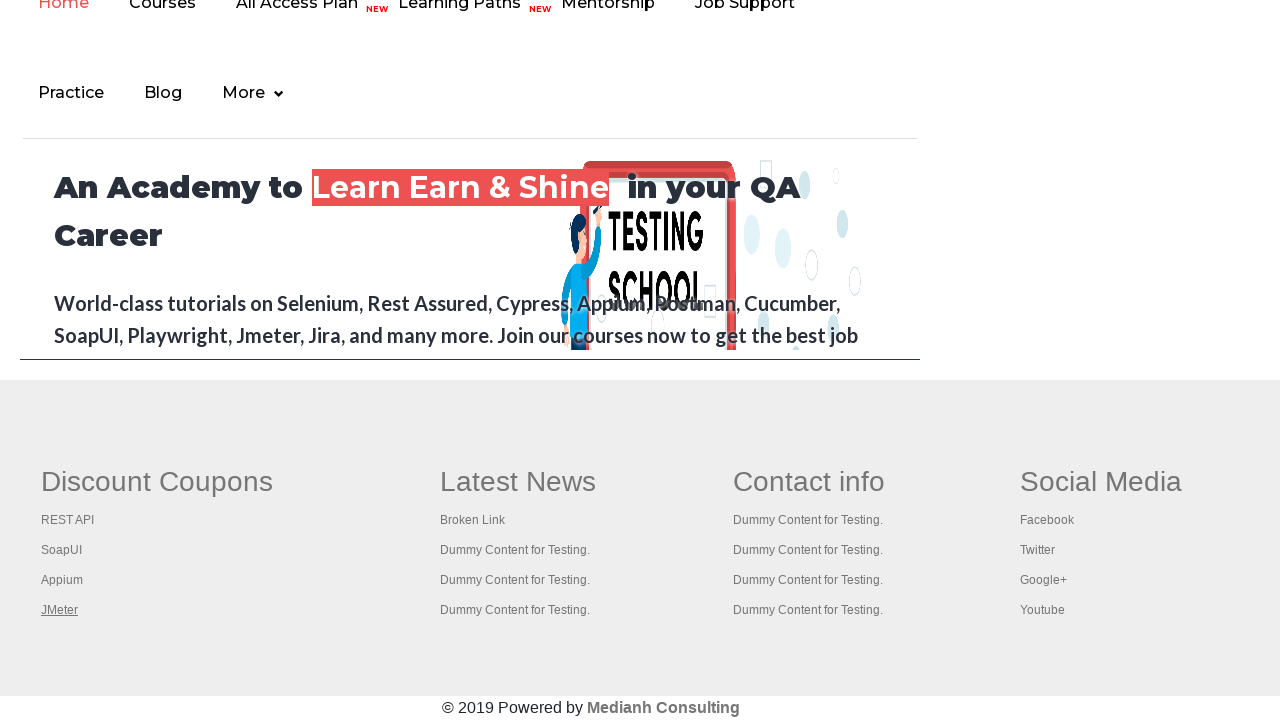

Printed page title: Practice Page
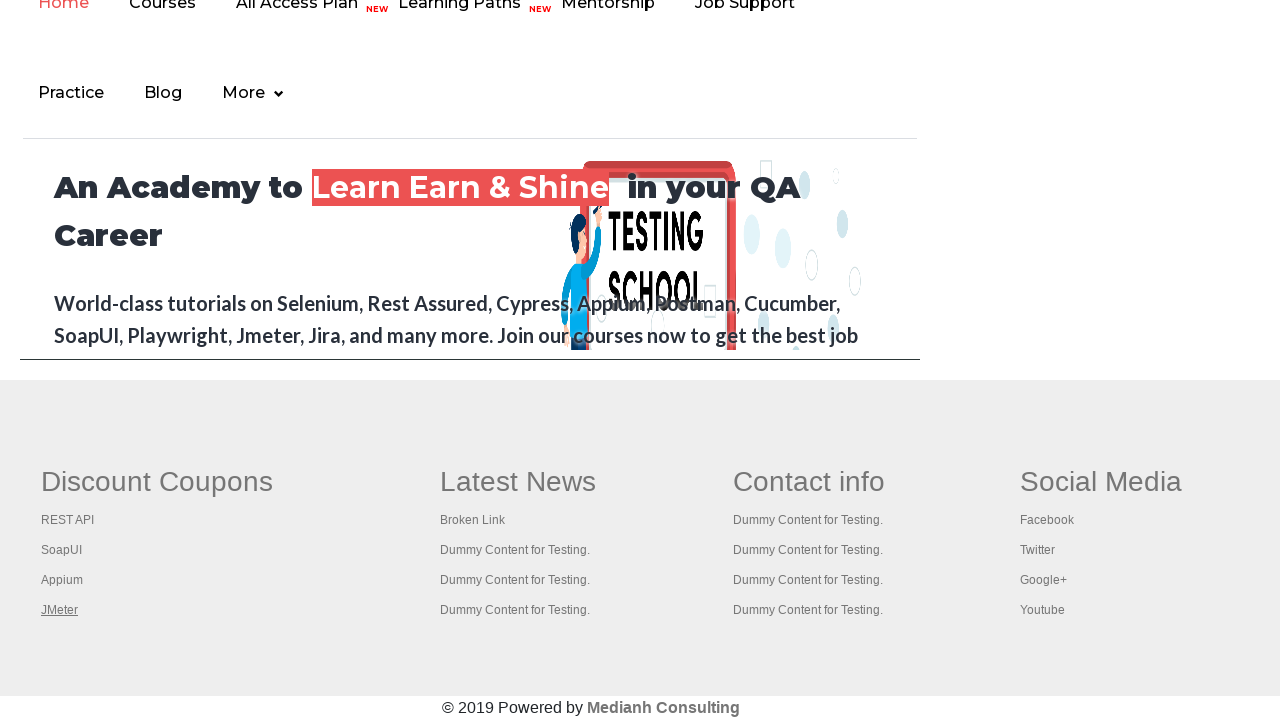

Waited for page to reach domcontentloaded state: REST API Tutorial
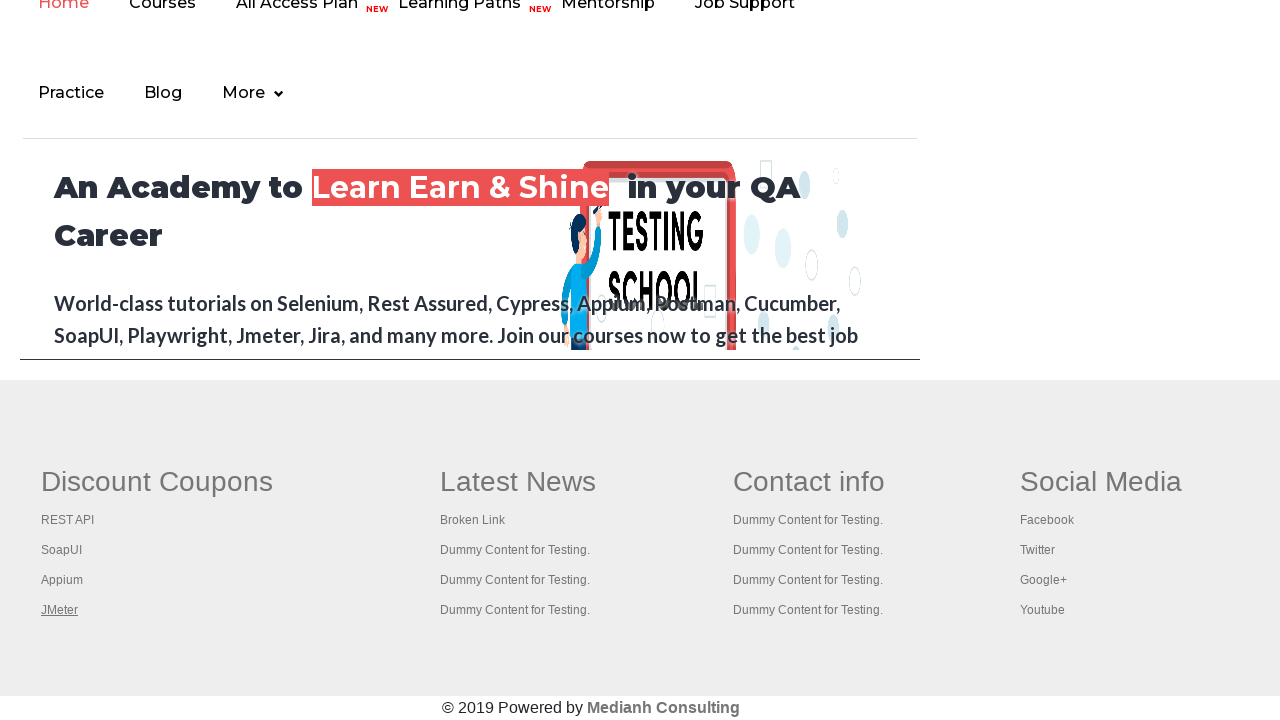

Printed page title: REST API Tutorial
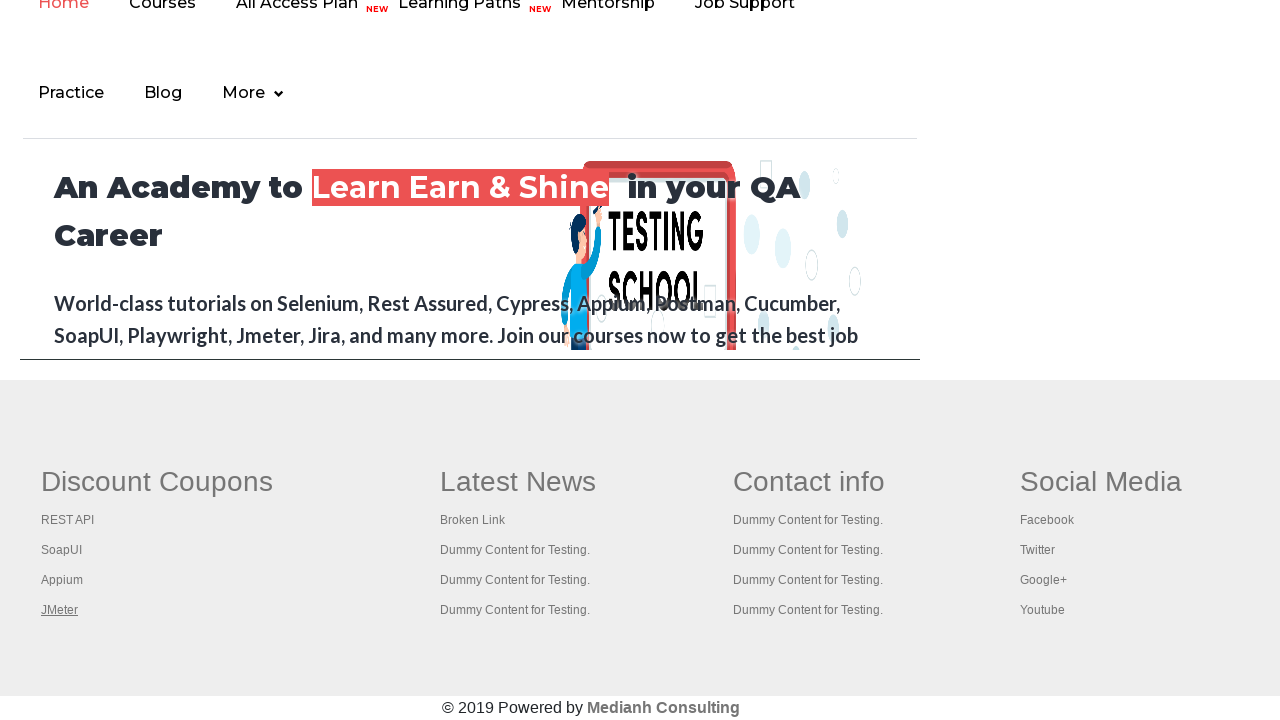

Waited for page to reach domcontentloaded state: The World’s Most Popular API Testing Tool | SoapUI
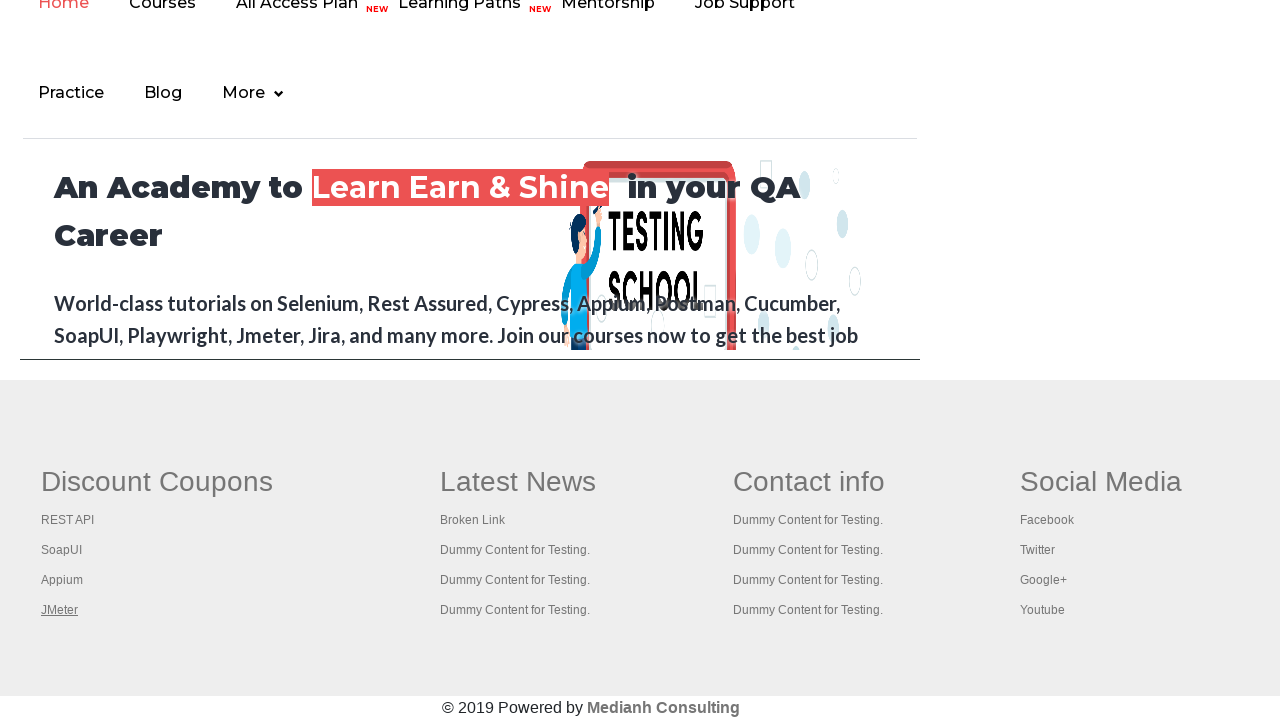

Printed page title: The World’s Most Popular API Testing Tool | SoapUI
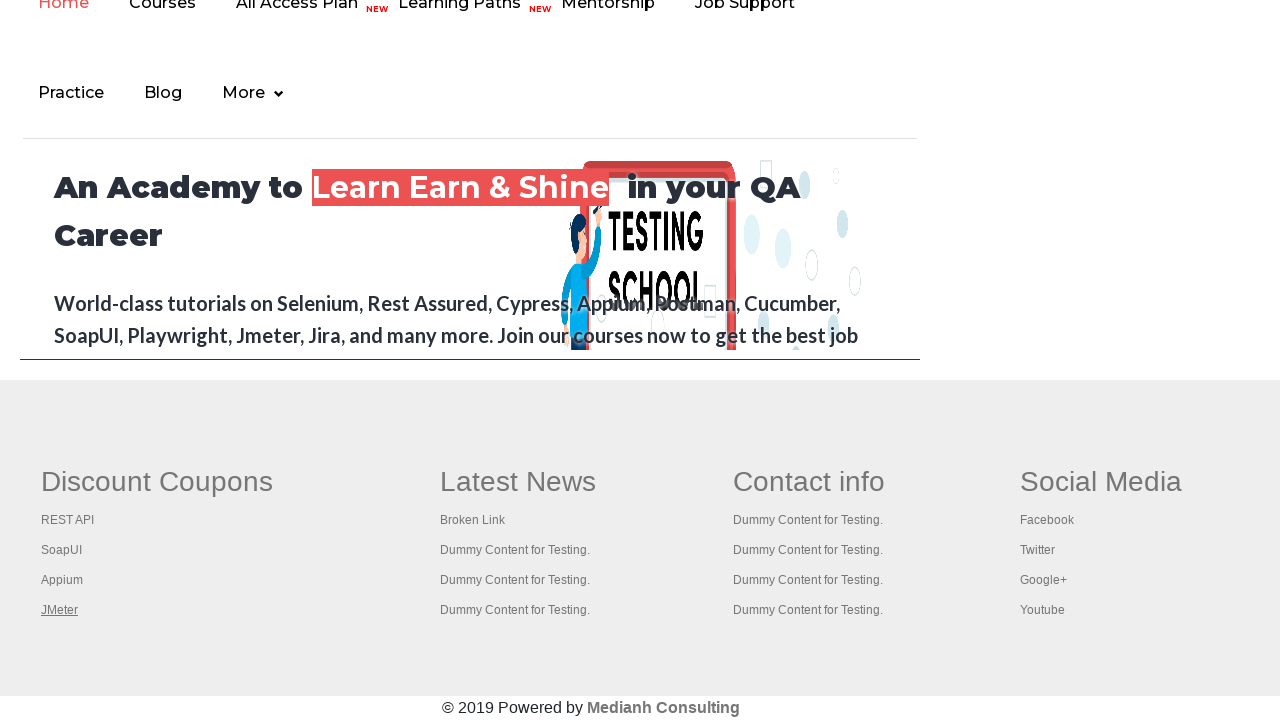

Waited for page to reach domcontentloaded state: Appium tutorial for Mobile Apps testing | RahulShetty Academy | Rahul
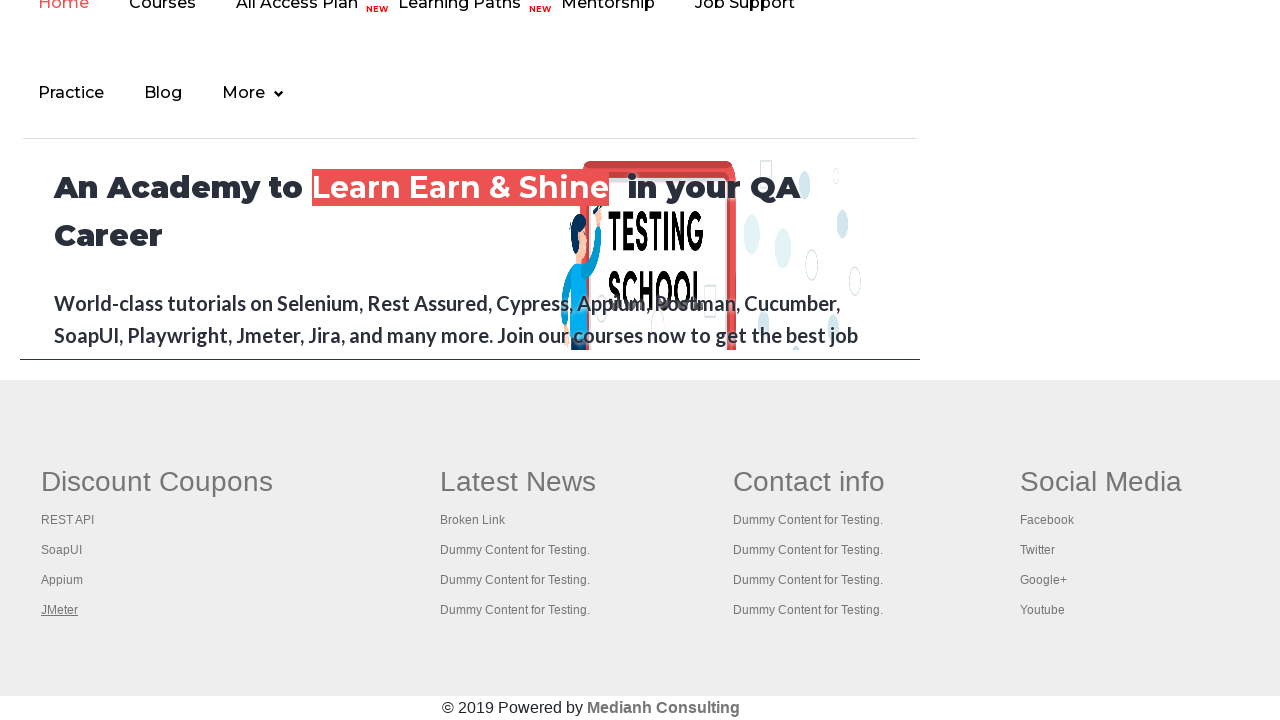

Printed page title: Appium tutorial for Mobile Apps testing | RahulShetty Academy | Rahul
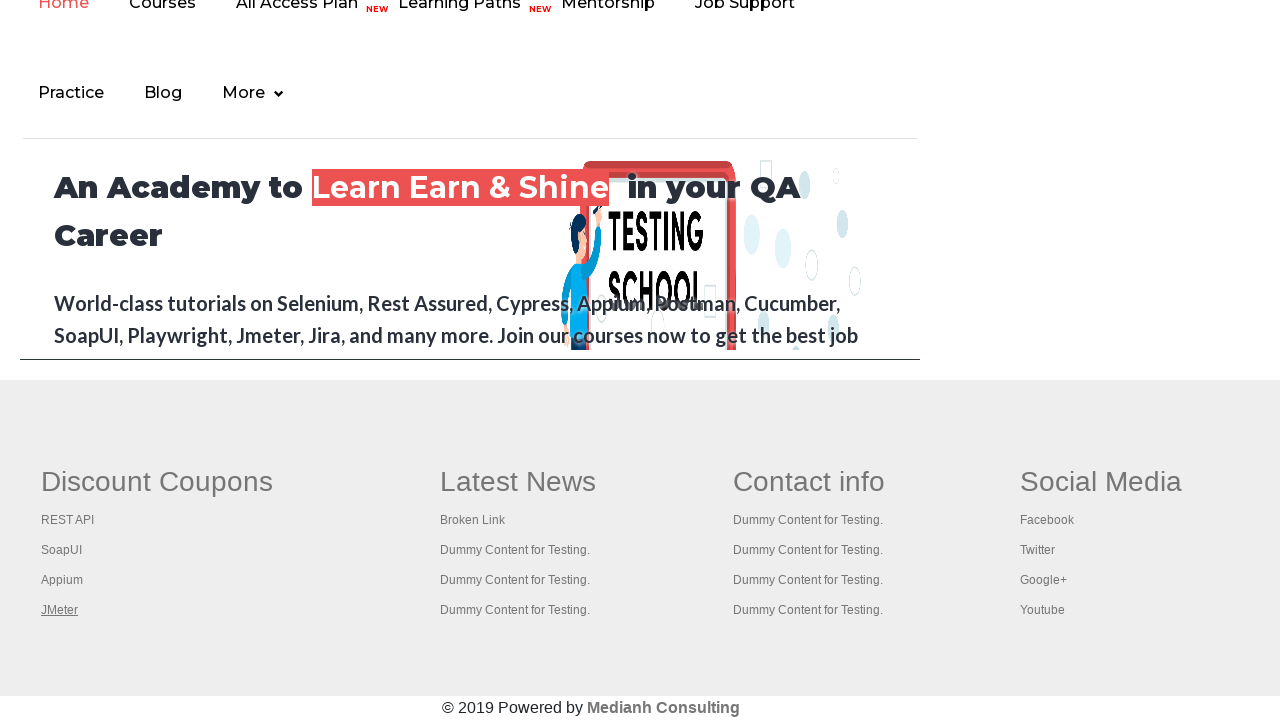

Waited for page to reach domcontentloaded state: Apache JMeter - Apache JMeter™
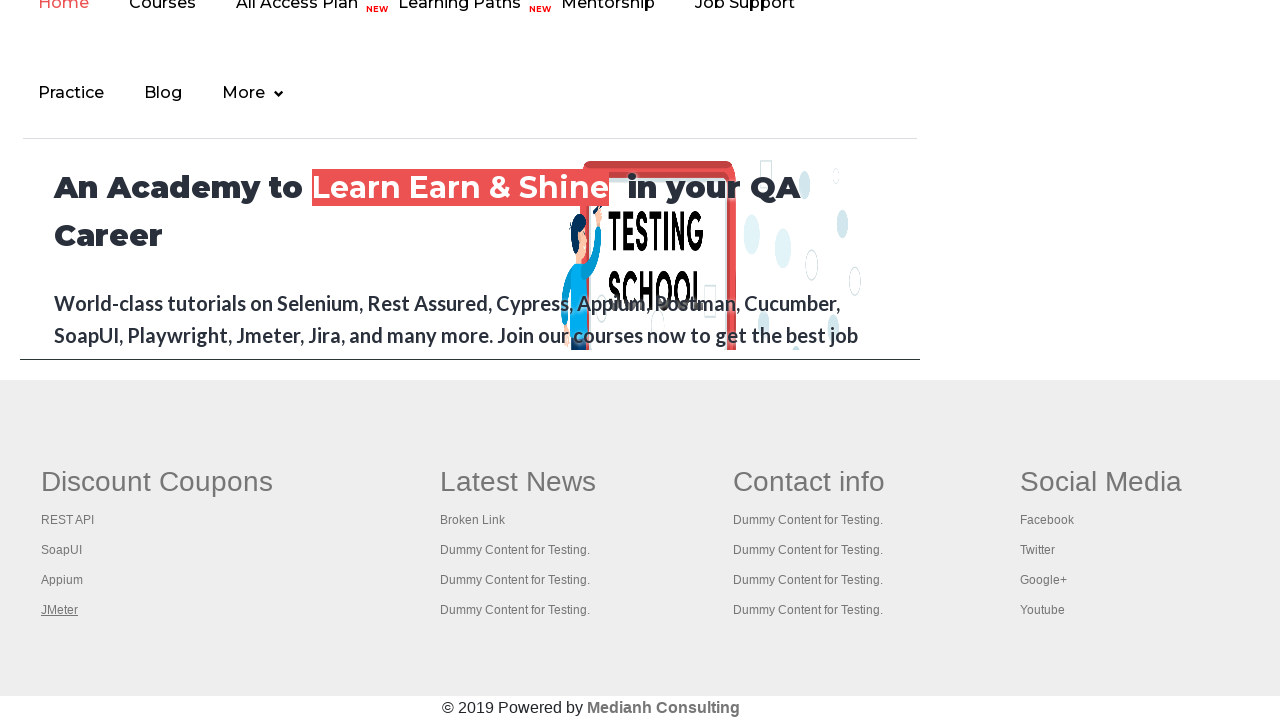

Printed page title: Apache JMeter - Apache JMeter™
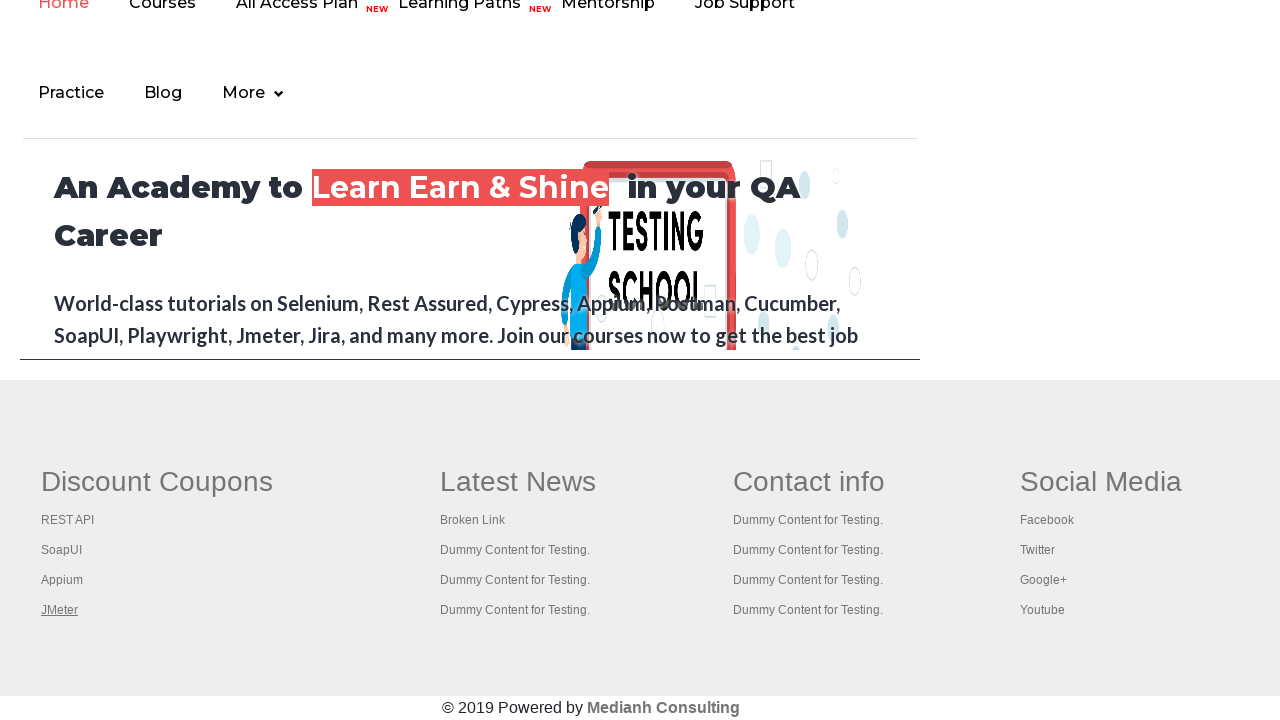

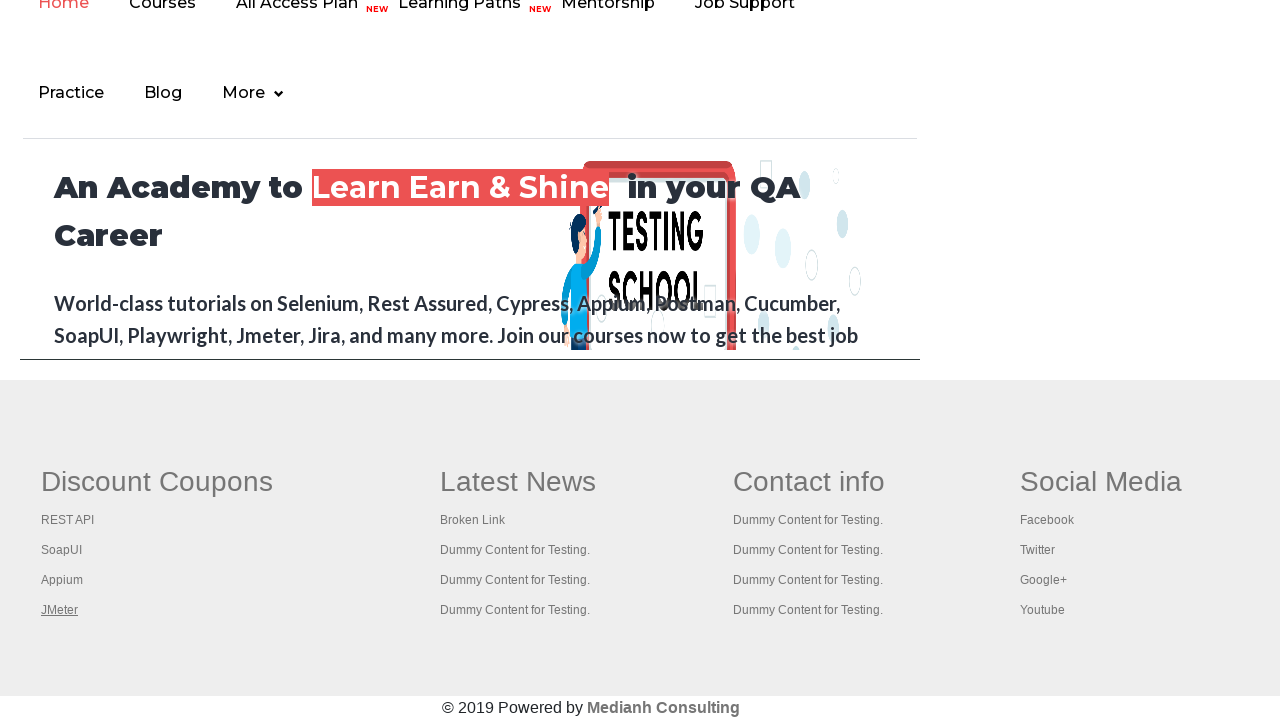